Tests calendar date picker functionality by navigating through the calendar widget to select a specific date (June 15, 2027) using year, month, and day selection.

Starting URL: https://rahulshettyacademy.com/seleniumPractise/#/offers

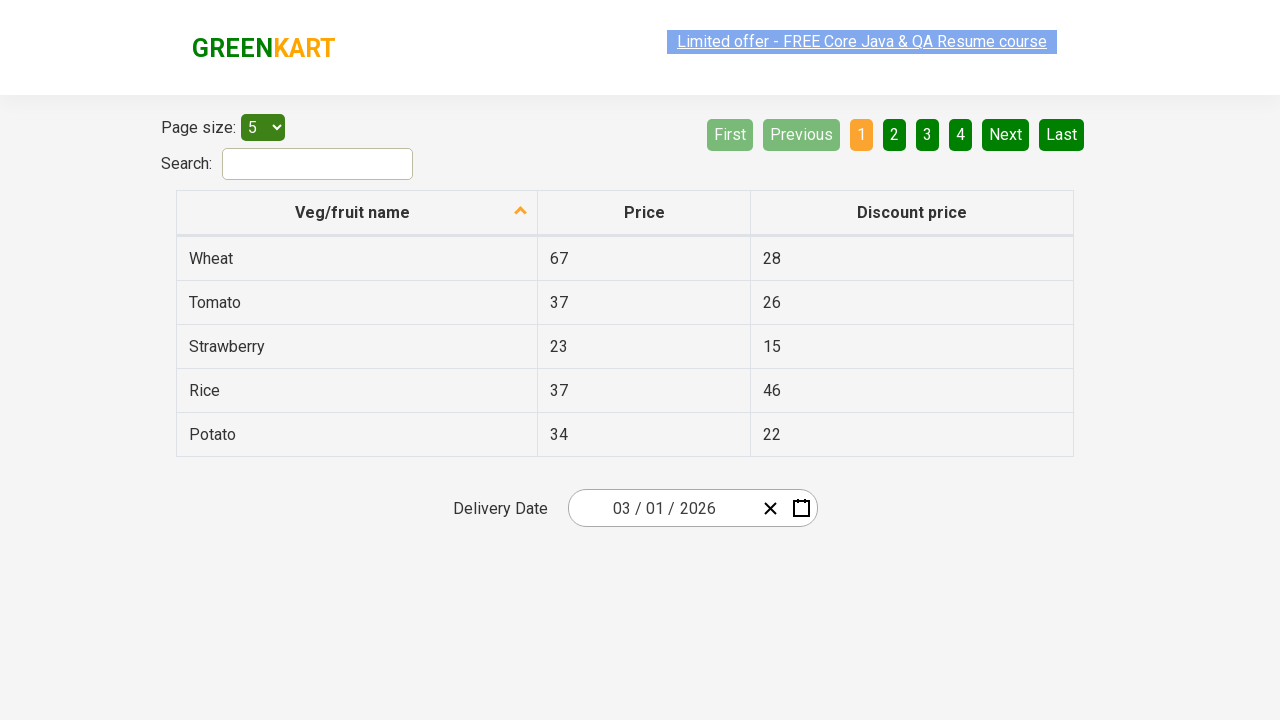

Clicked date picker input group to open calendar widget at (662, 508) on .react-date-picker__inputGroup
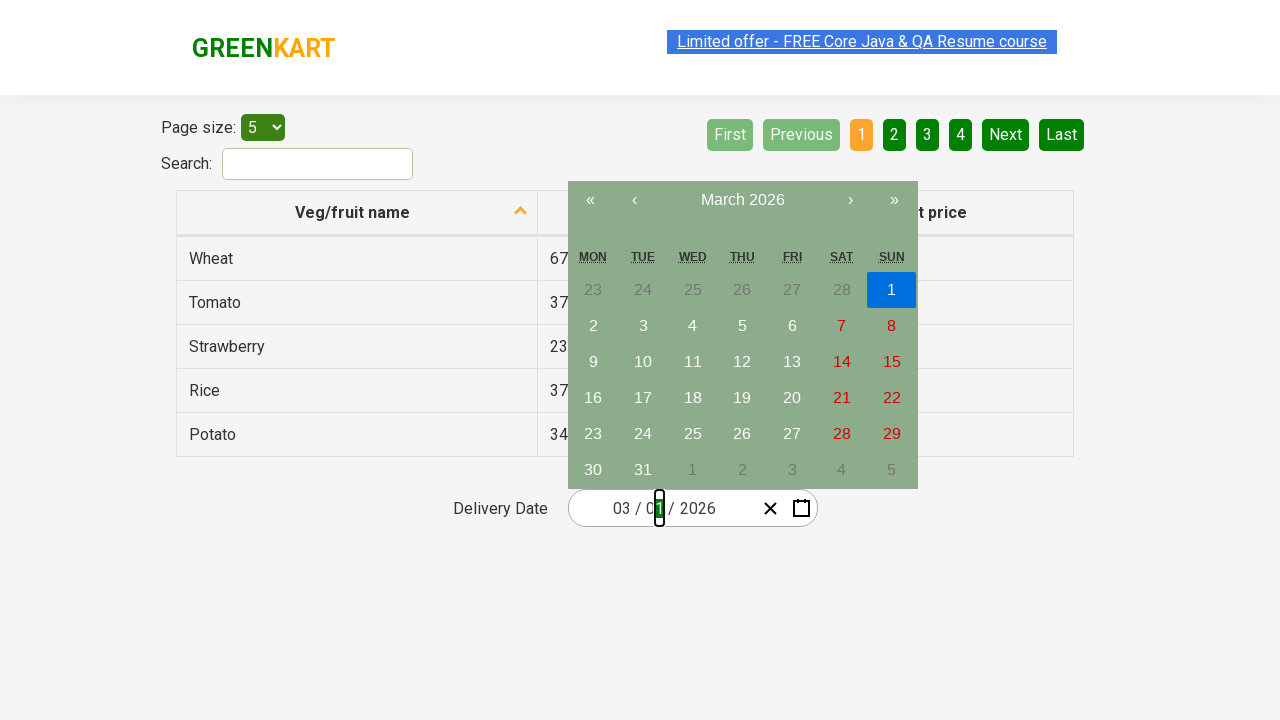

Clicked navigation label to navigate to month view at (742, 200) on .react-calendar__navigation__label
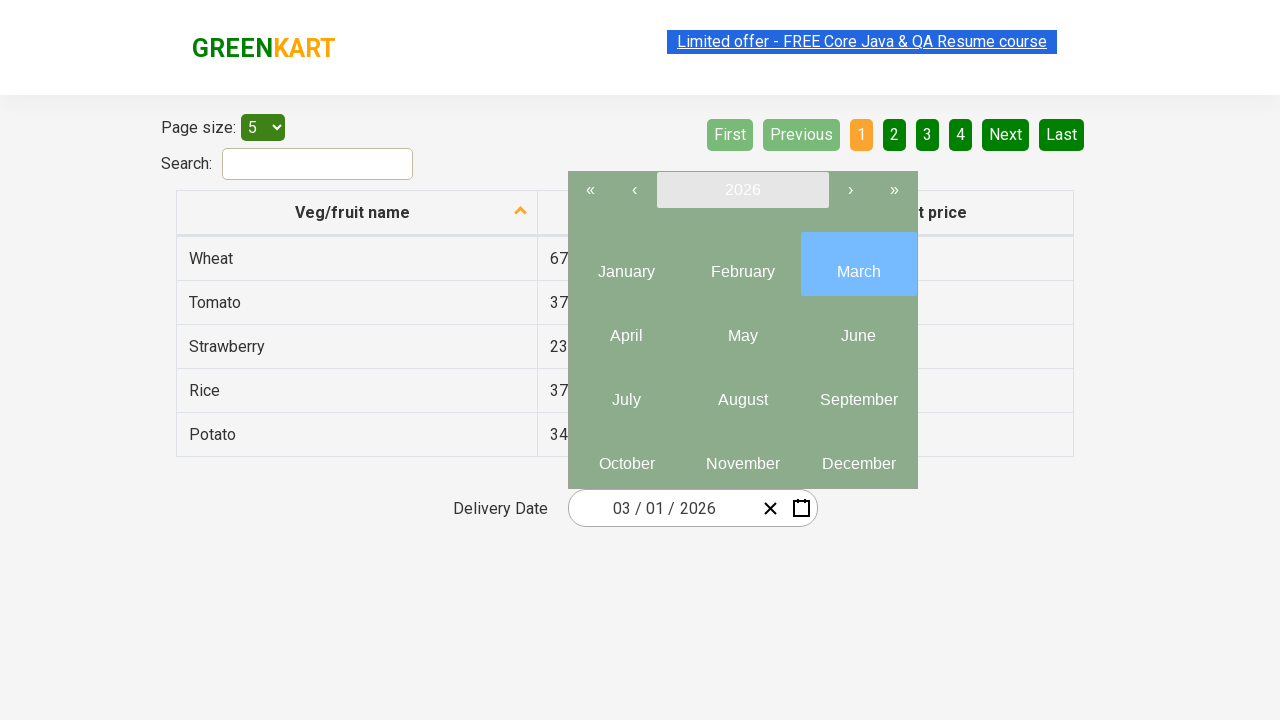

Clicked navigation label again to navigate to year view at (742, 190) on .react-calendar__navigation__label
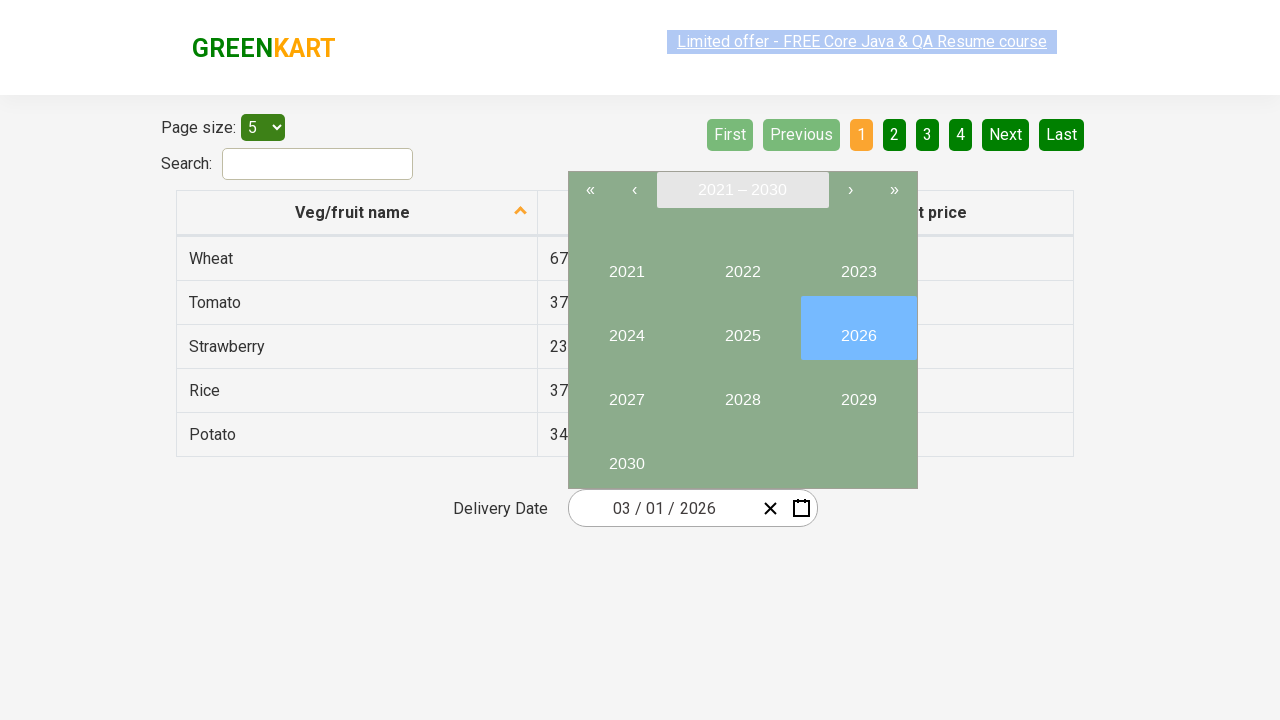

Selected year 2027 at (626, 392) on internal:text="2027"i
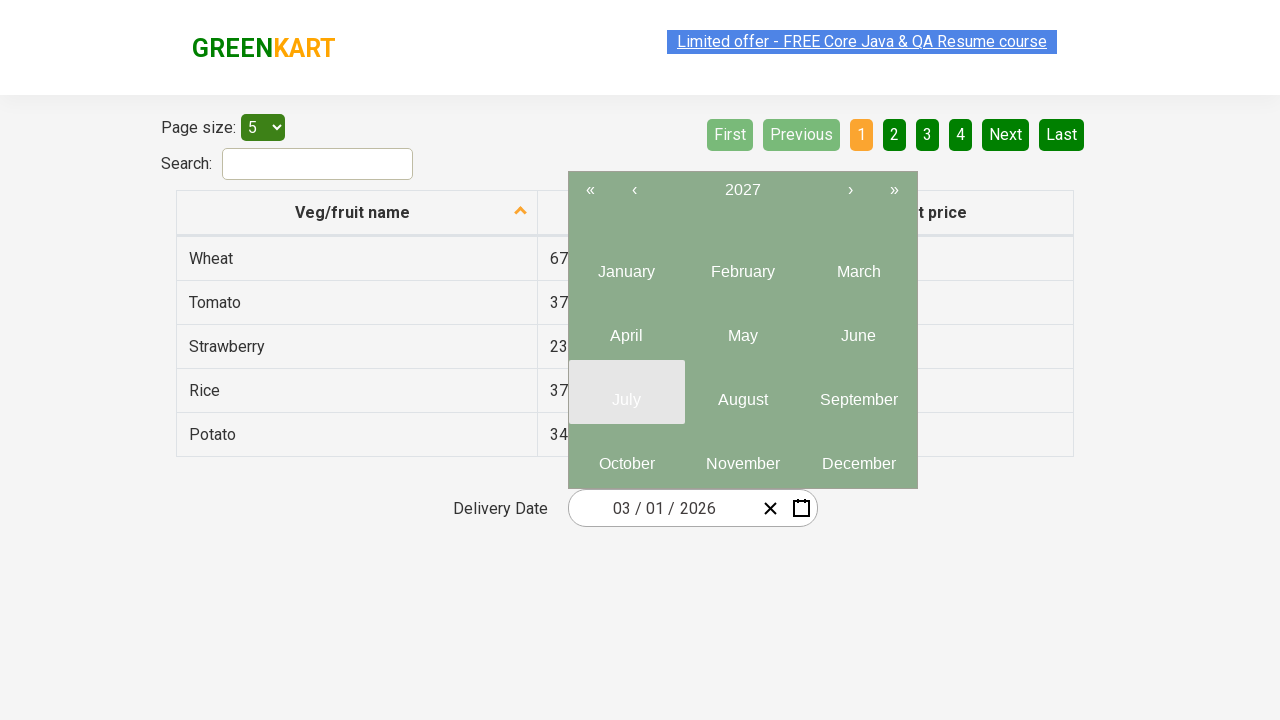

Selected month 6 (June) from year view at (858, 328) on .react-calendar__year-view__months__month >> nth=5
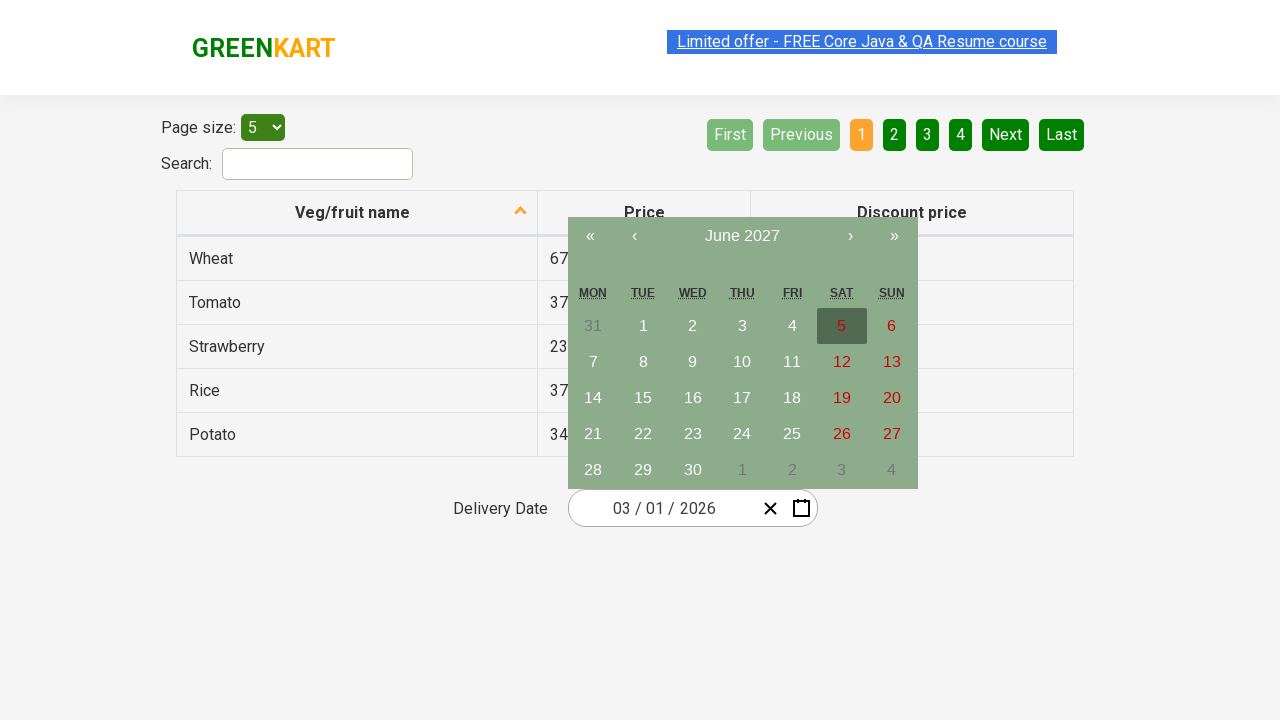

Selected date 15 from calendar at (643, 398) on //abbr[text()='15']
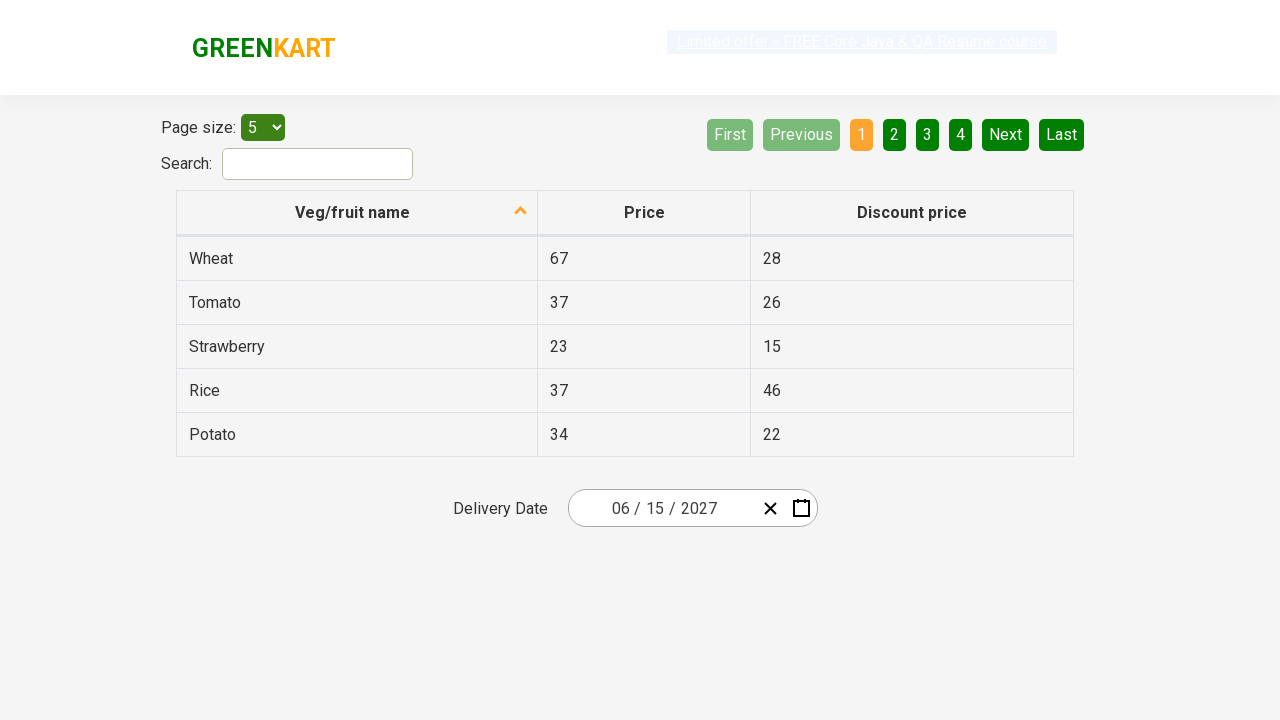

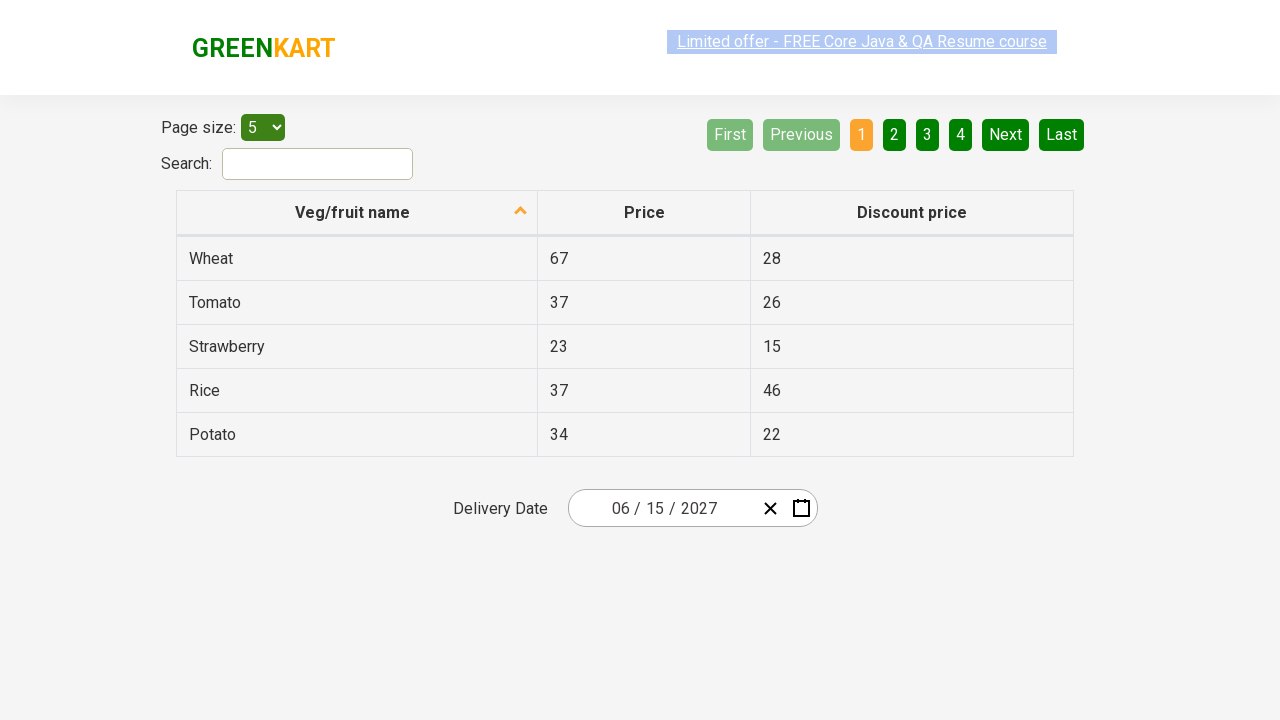